Tests that new todo items are appended to the bottom of the list by creating 3 items and verifying the count displays correctly

Starting URL: https://demo.playwright.dev/todomvc

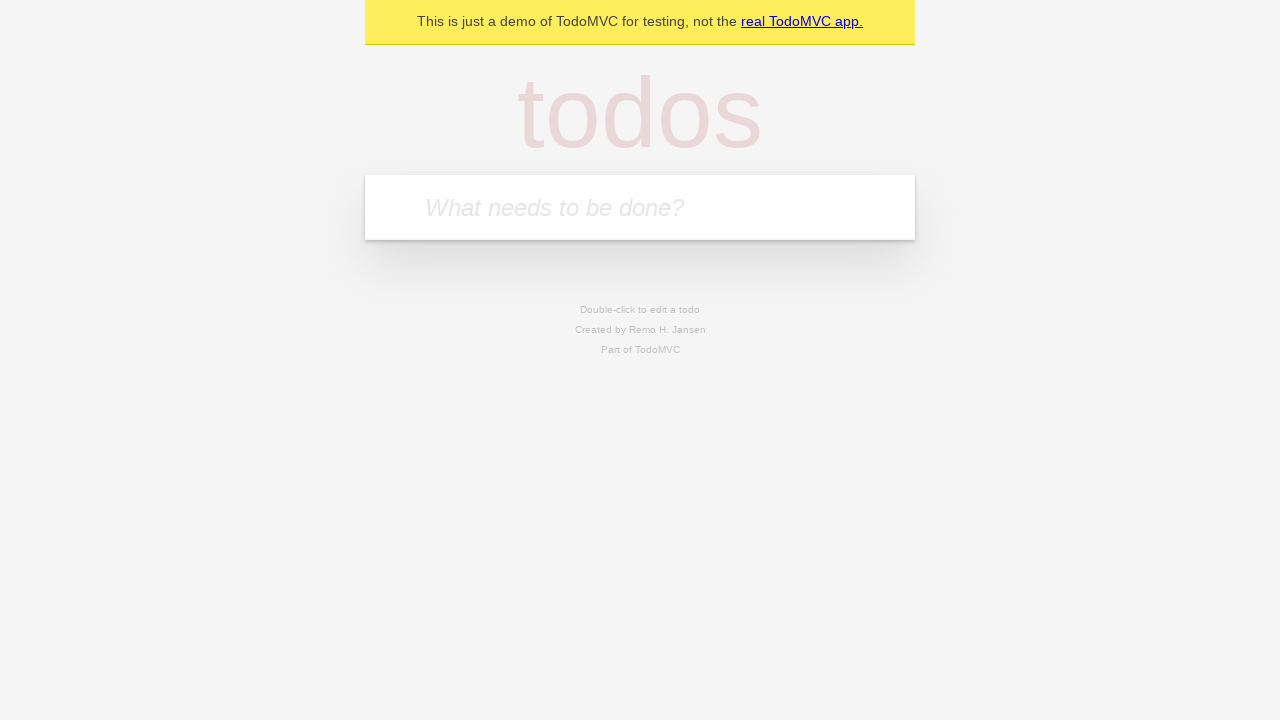

Filled todo input with 'buy some cheese' on internal:attr=[placeholder="What needs to be done?"i]
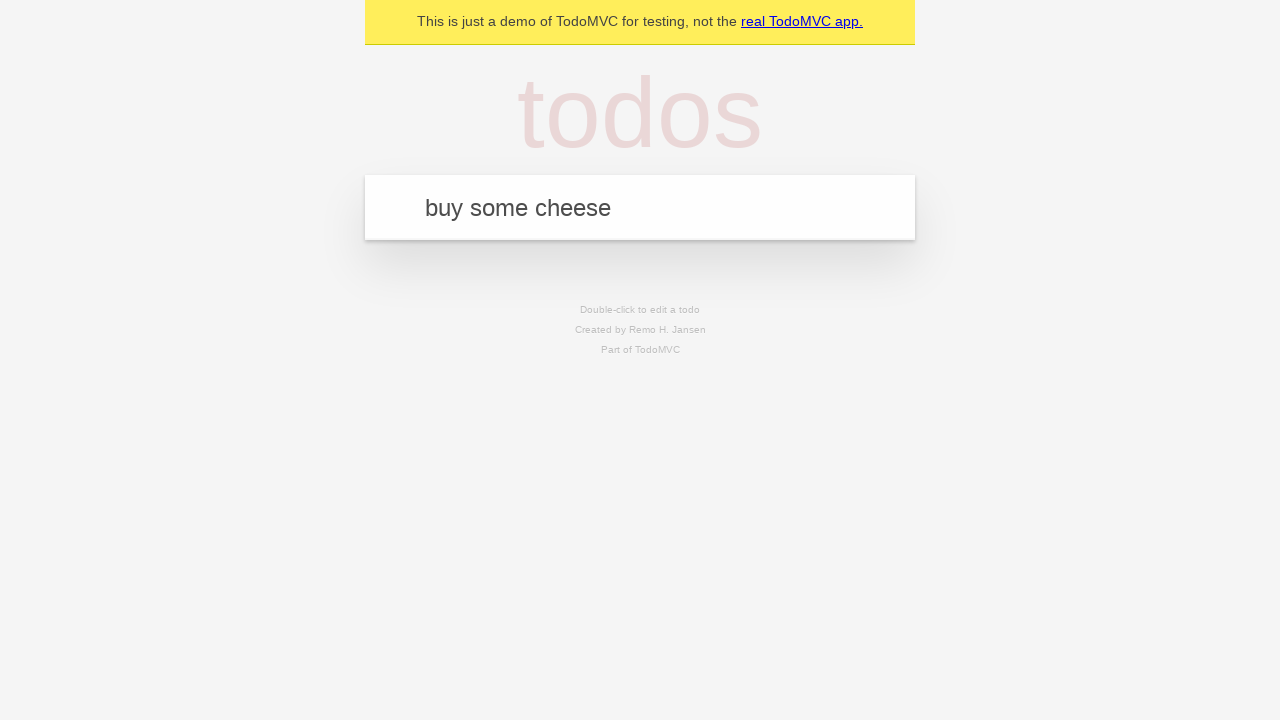

Pressed Enter to add 'buy some cheese' to the list on internal:attr=[placeholder="What needs to be done?"i]
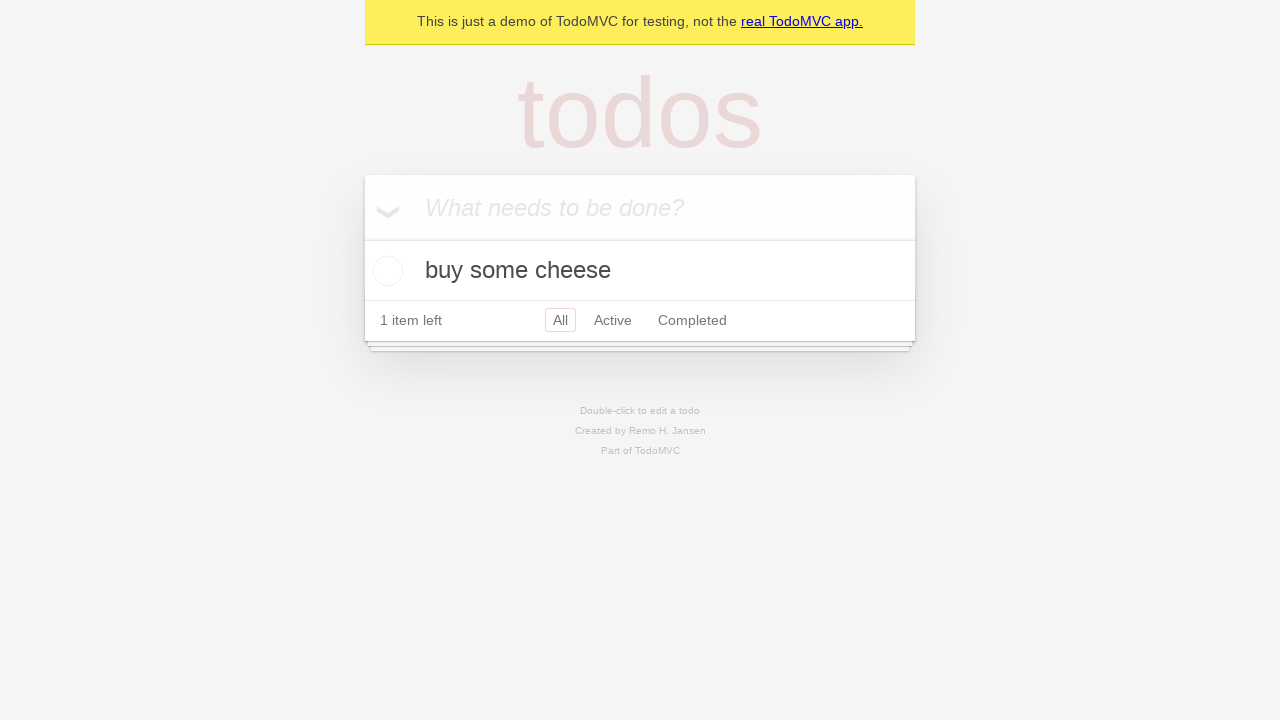

Filled todo input with 'feed the cat' on internal:attr=[placeholder="What needs to be done?"i]
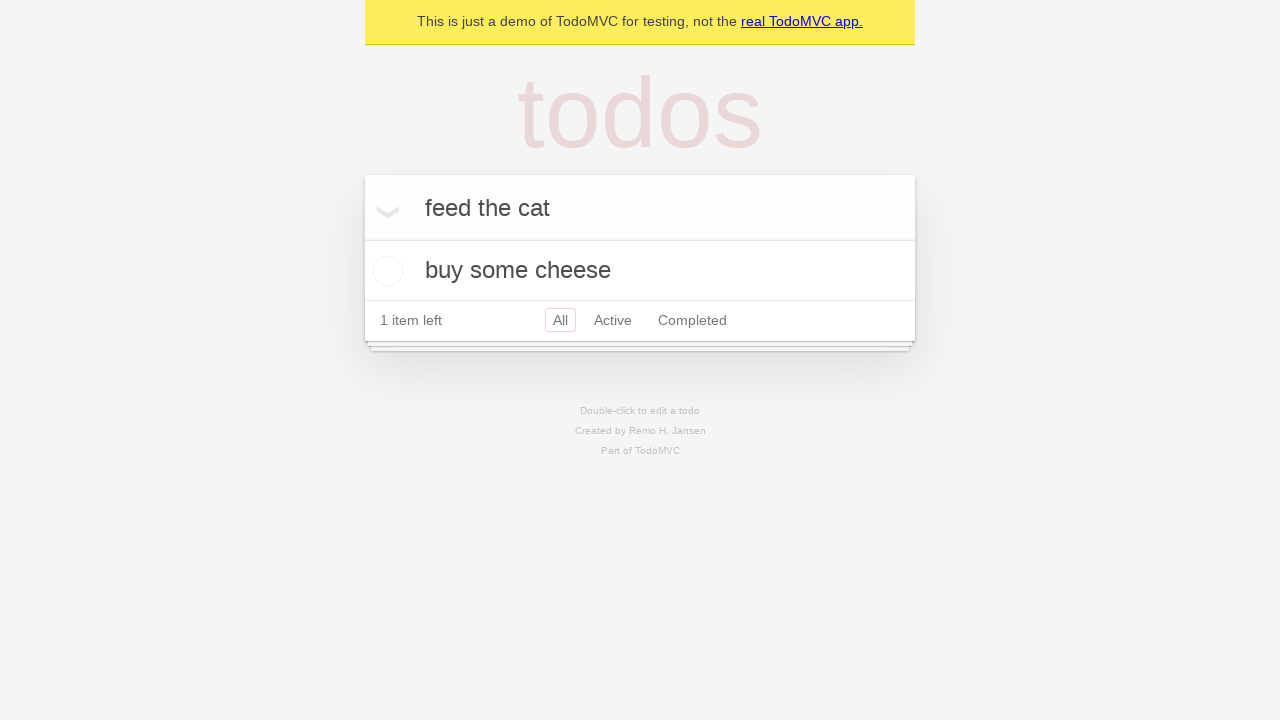

Pressed Enter to add 'feed the cat' to the list on internal:attr=[placeholder="What needs to be done?"i]
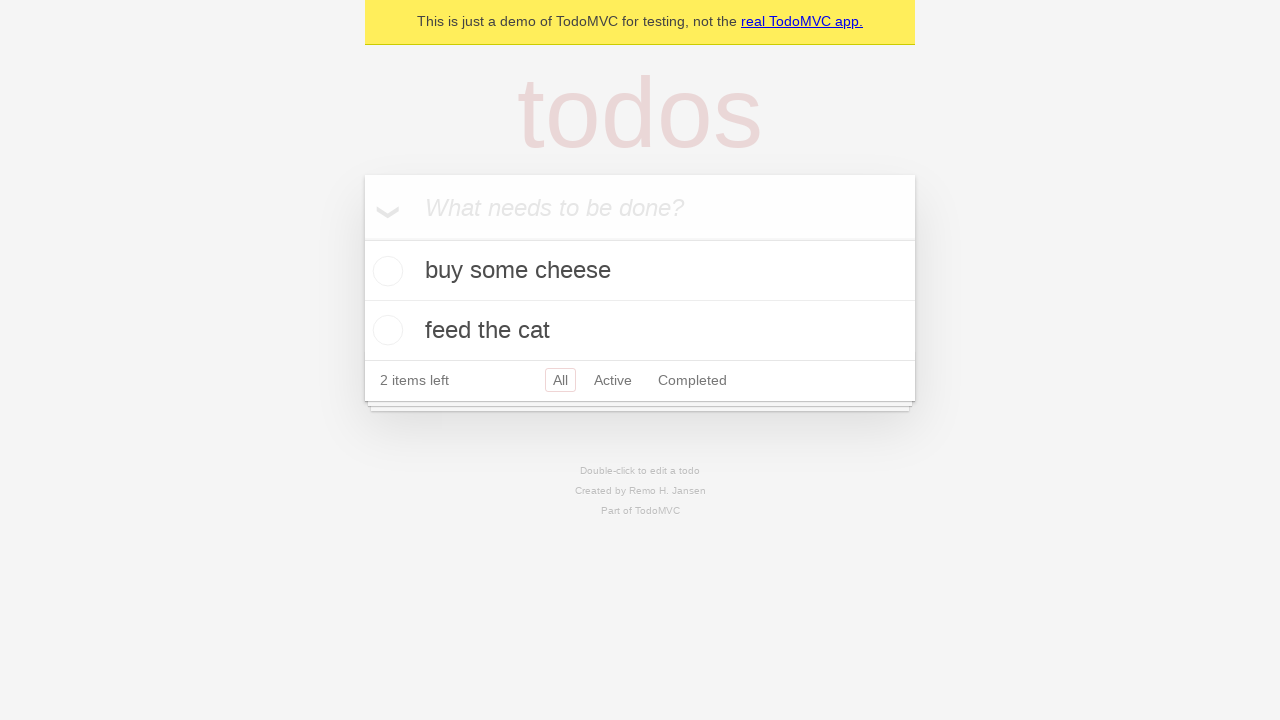

Filled todo input with 'book a doctors appointment' on internal:attr=[placeholder="What needs to be done?"i]
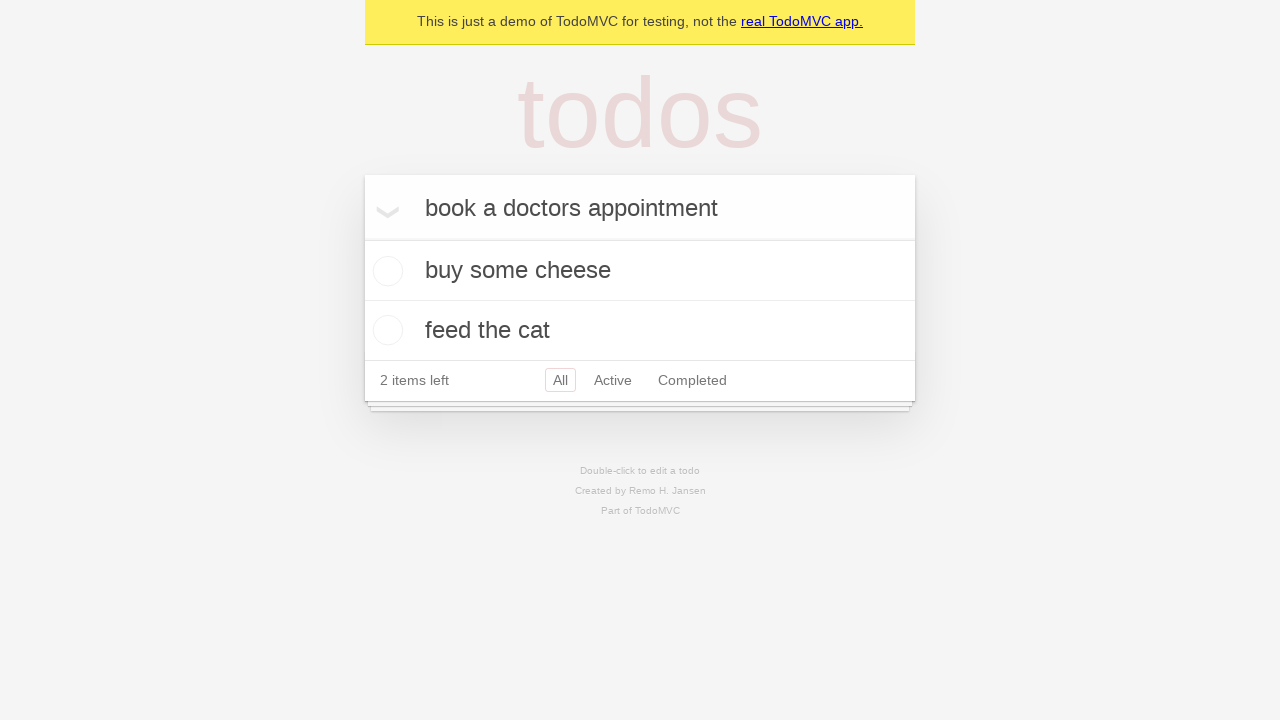

Pressed Enter to add 'book a doctors appointment' to the list on internal:attr=[placeholder="What needs to be done?"i]
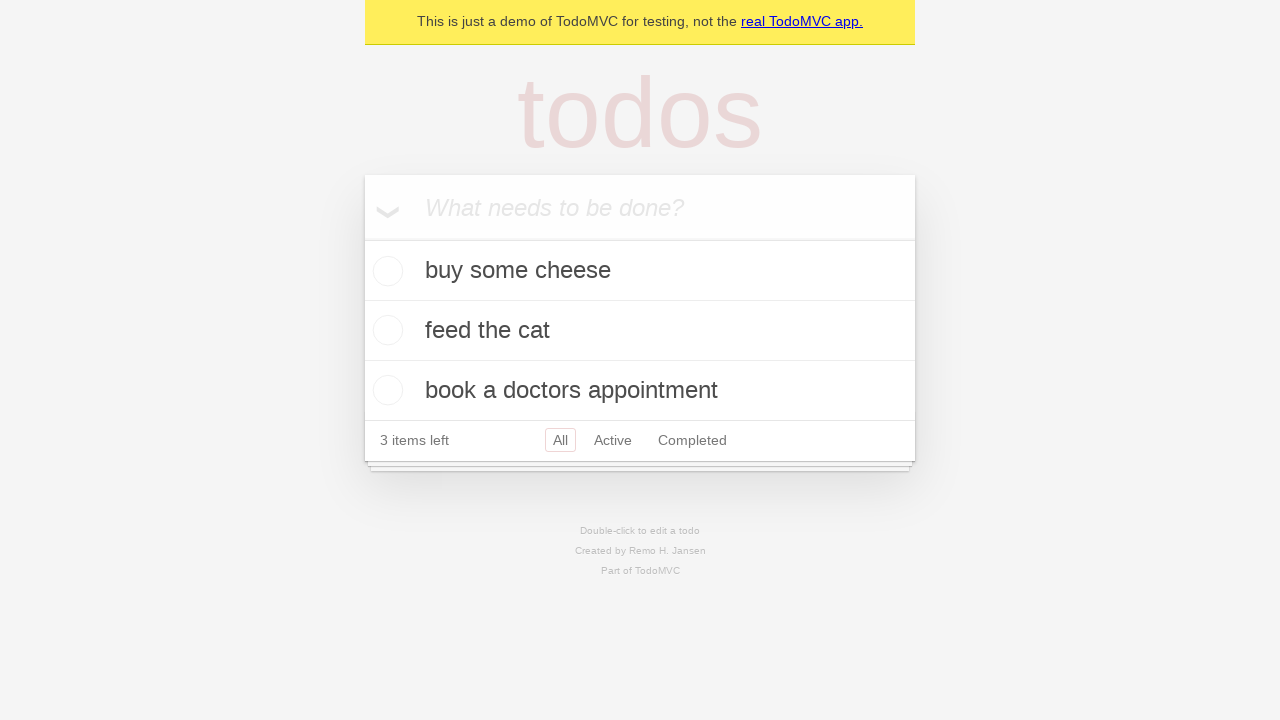

Verified that 3 items are displayed in the todo list
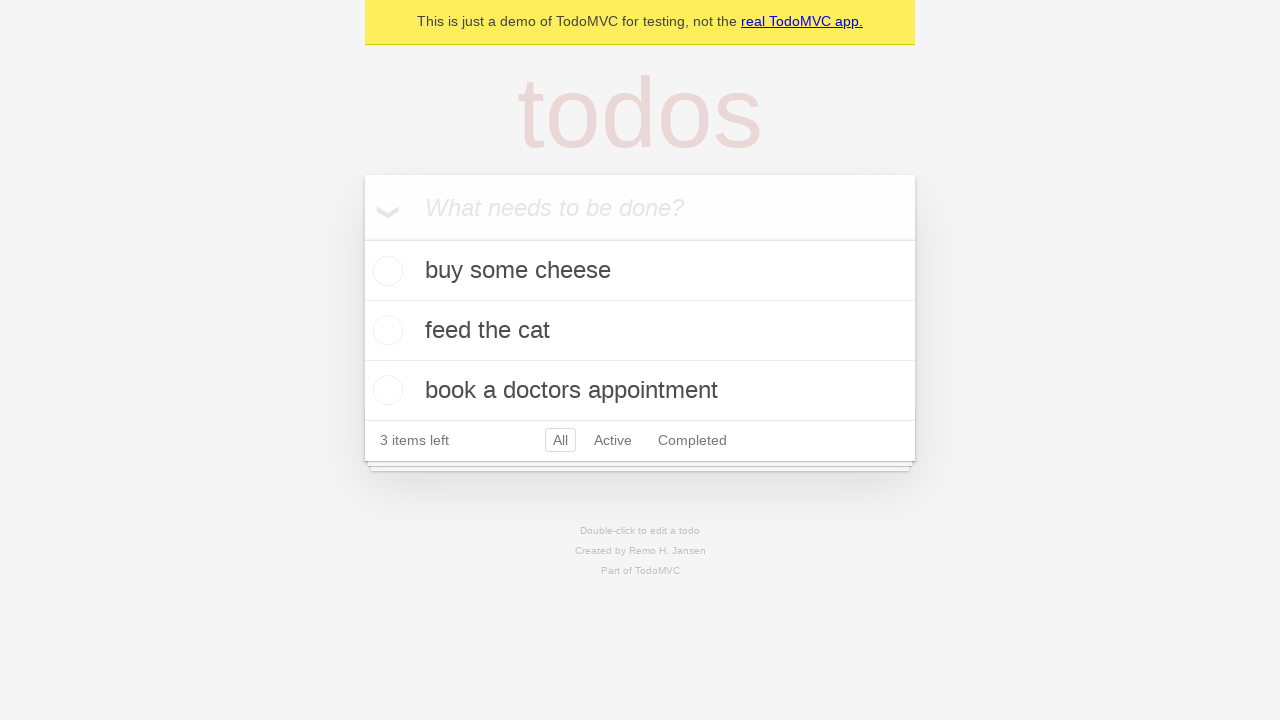

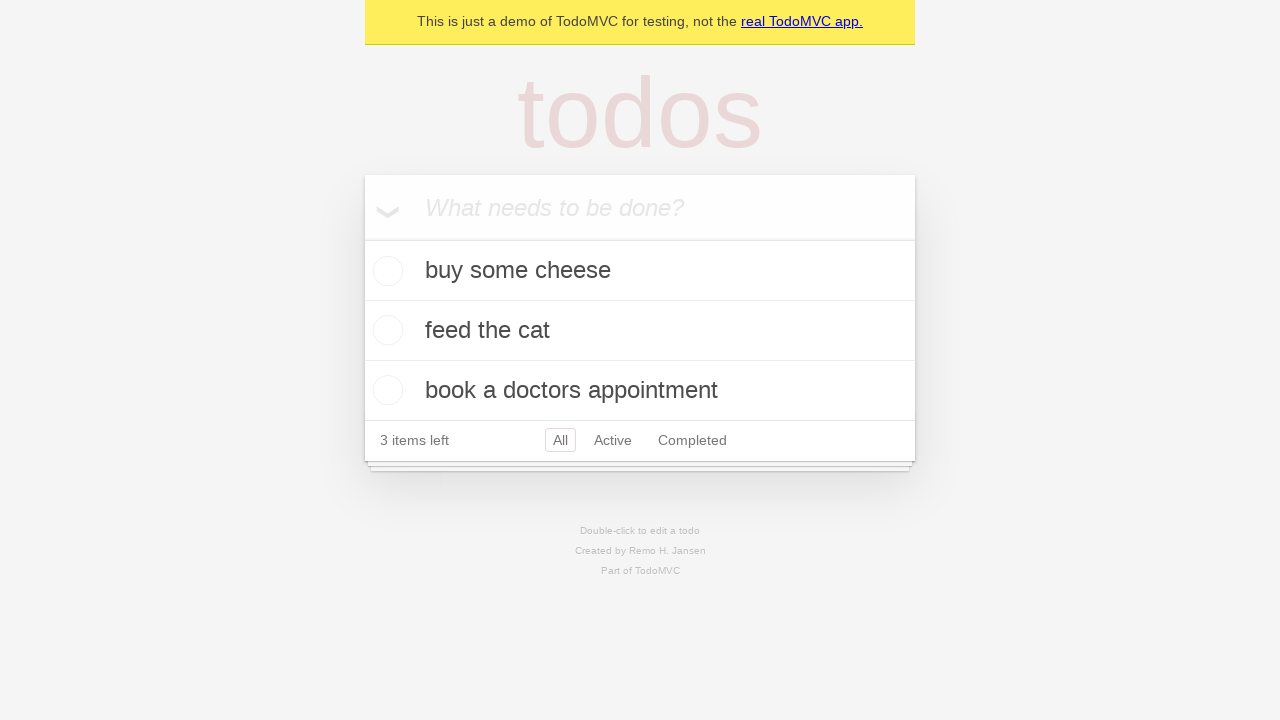